Tests the clear functionality of a text input field by entering text, clearing it, entering different text, and clearing again on a registration form

Starting URL: https://demo.automationtesting.in/Register.html

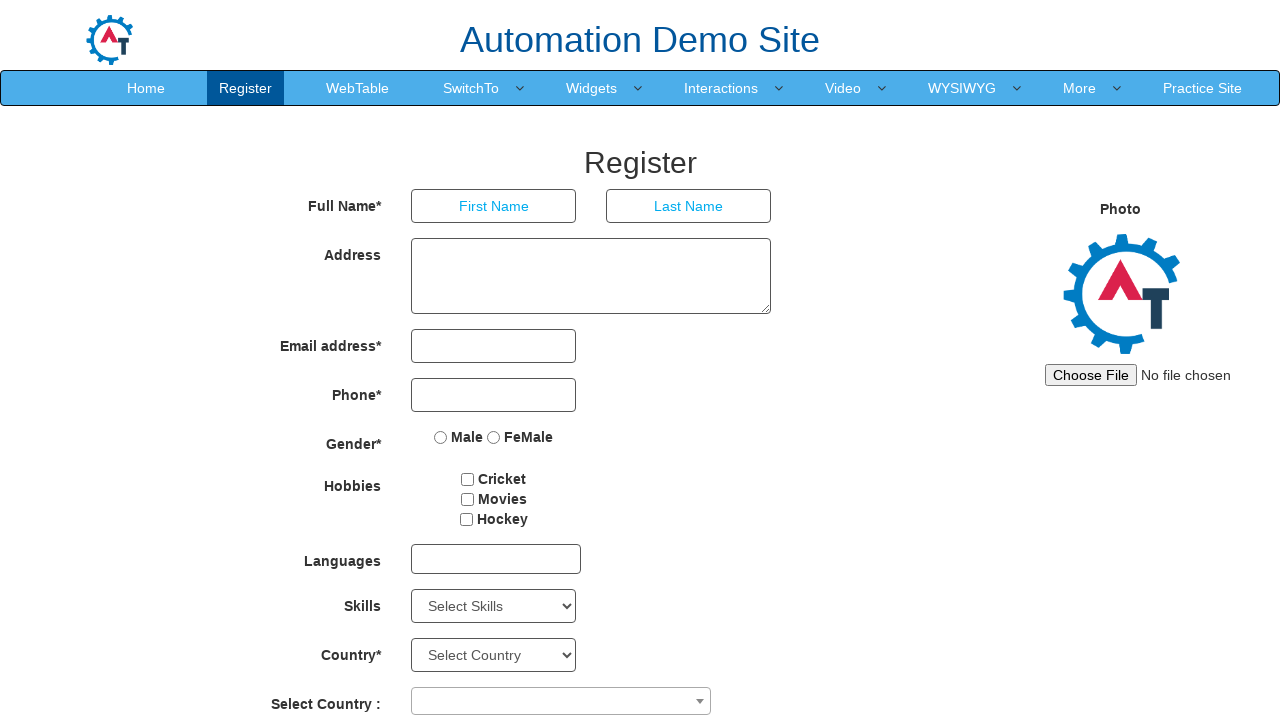

Entered 'Rushikesh' in the first name text field on input[type='text']
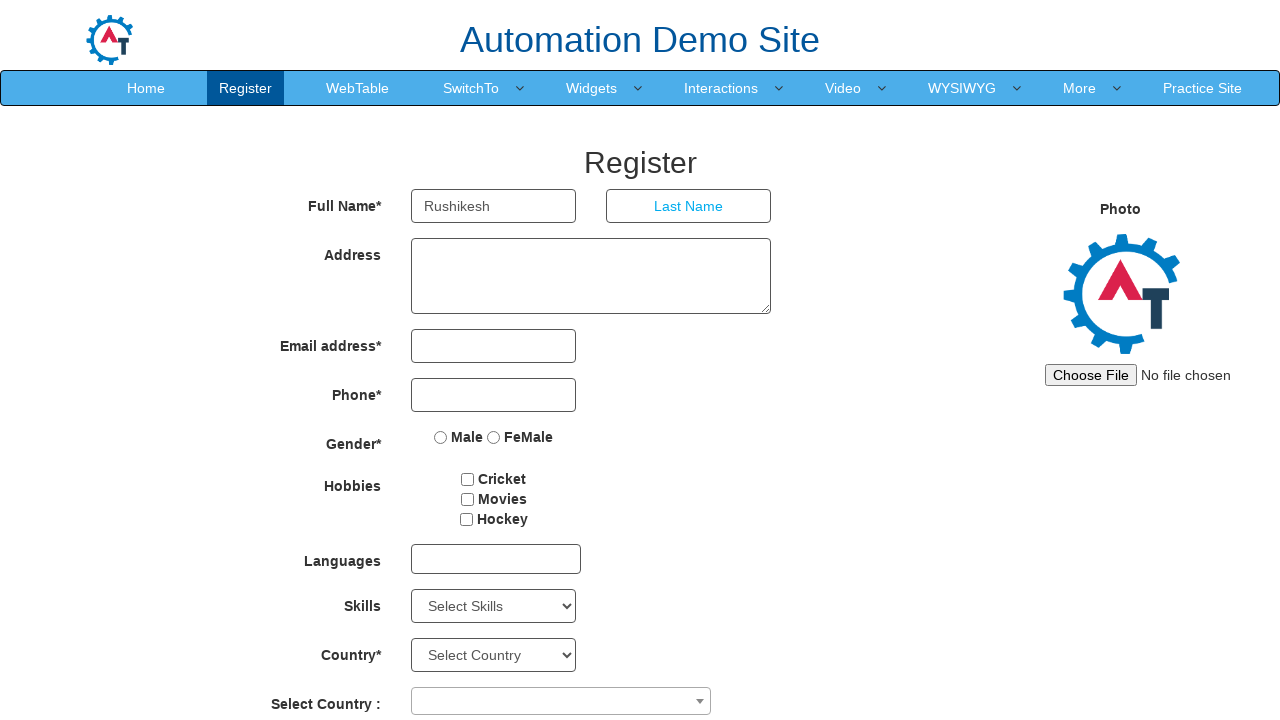

Cleared the first name text field on input[type='text']
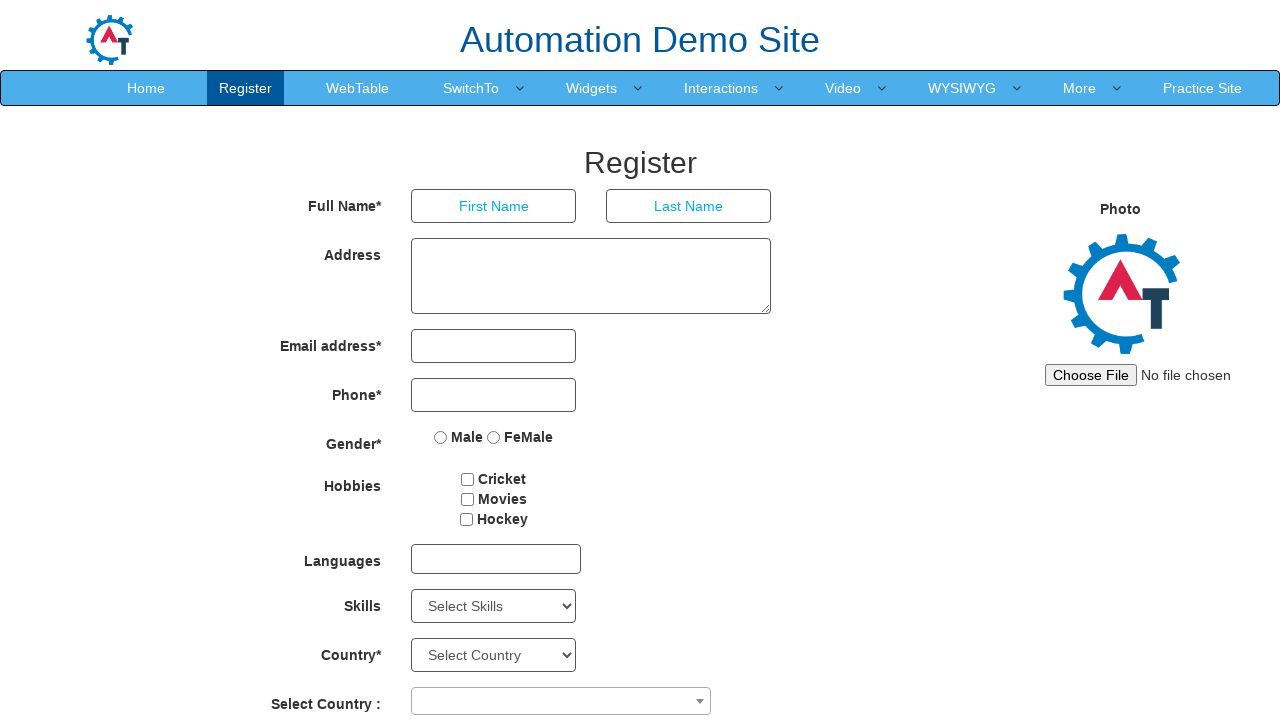

Entered 'komal' in the first name text field on input[type='text']
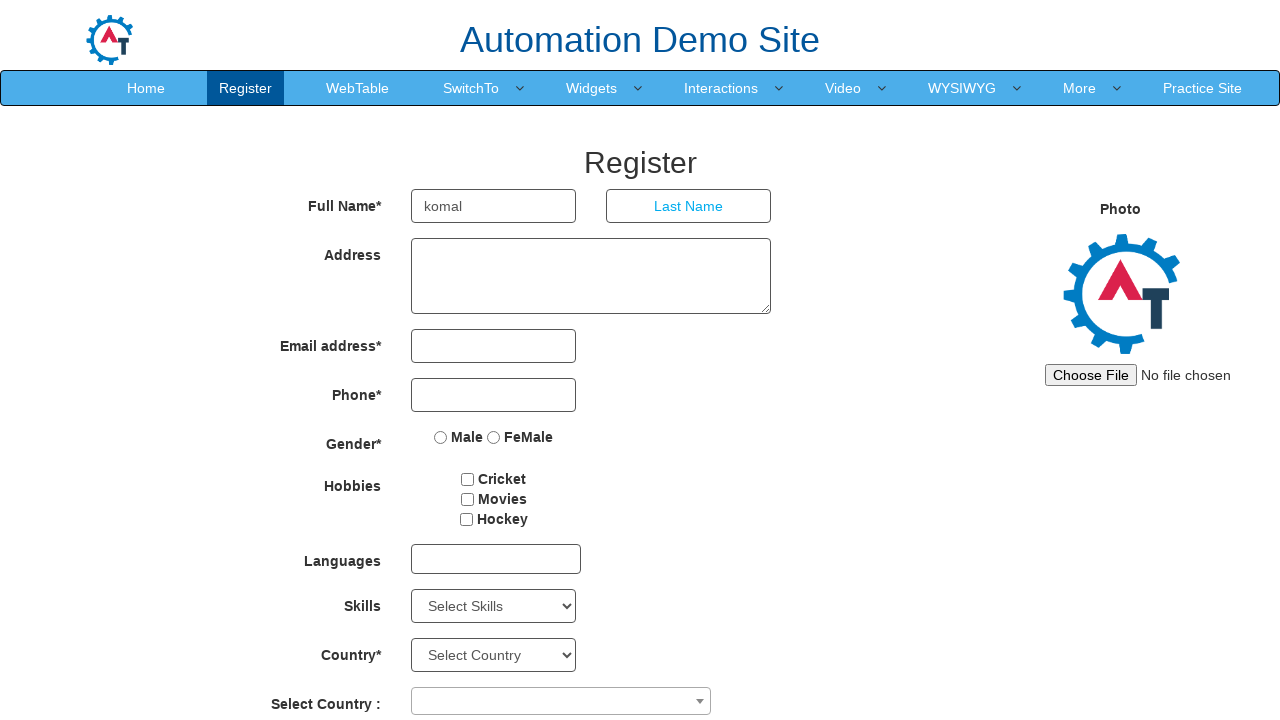

Cleared the first name text field again on input[type='text']
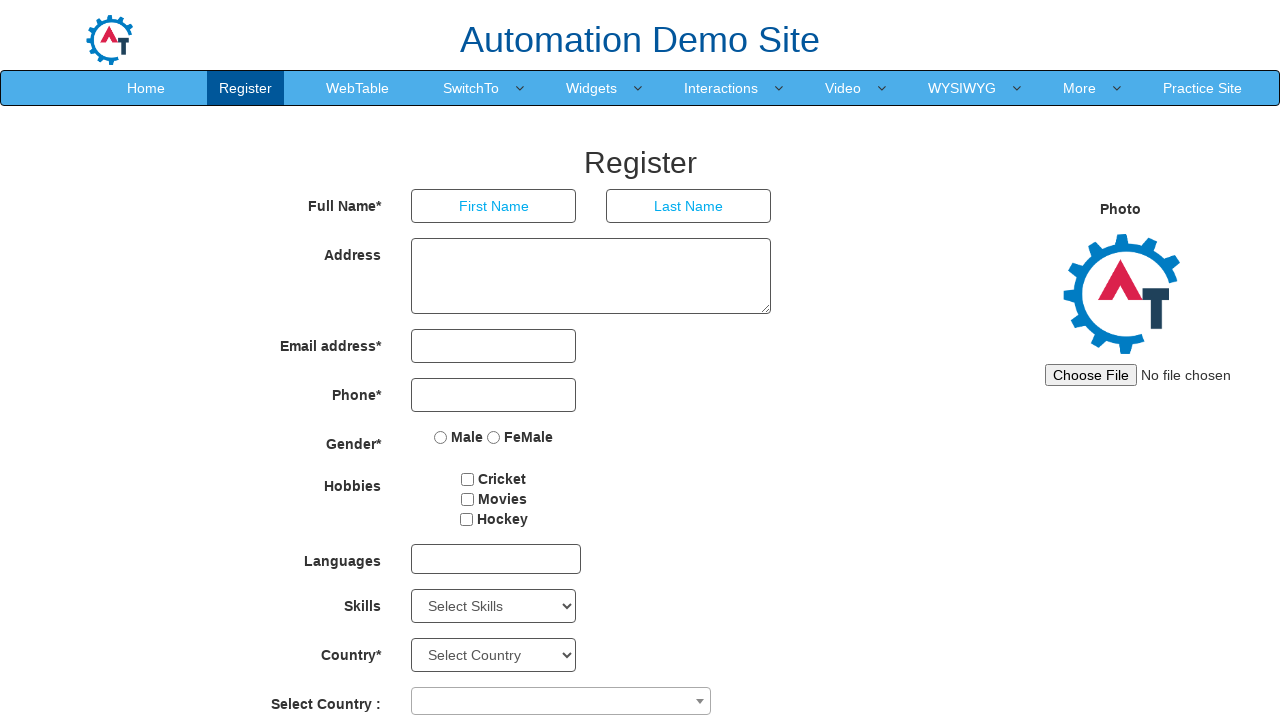

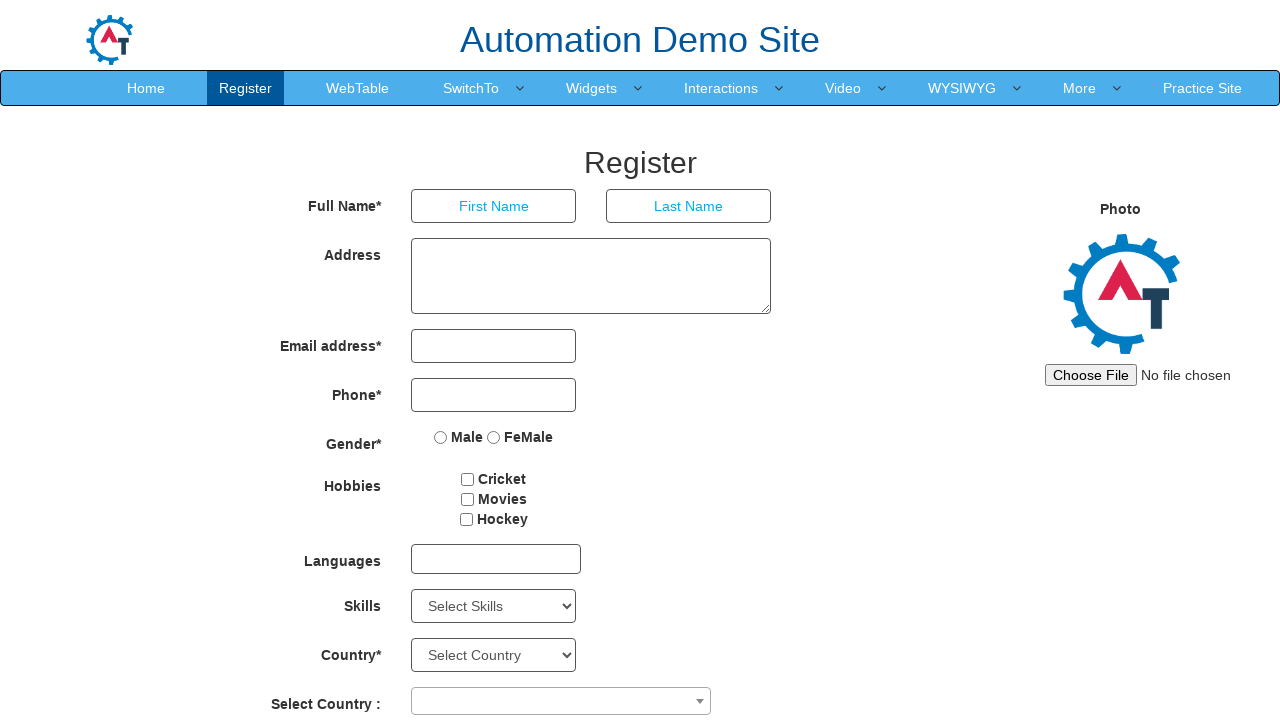